Tests right-click context menu functionality by performing a right-click on an element, selecting 'Copy' from the context menu, and handling the resulting alert

Starting URL: https://swisnl.github.io/jQuery-contextMenu/demo.html

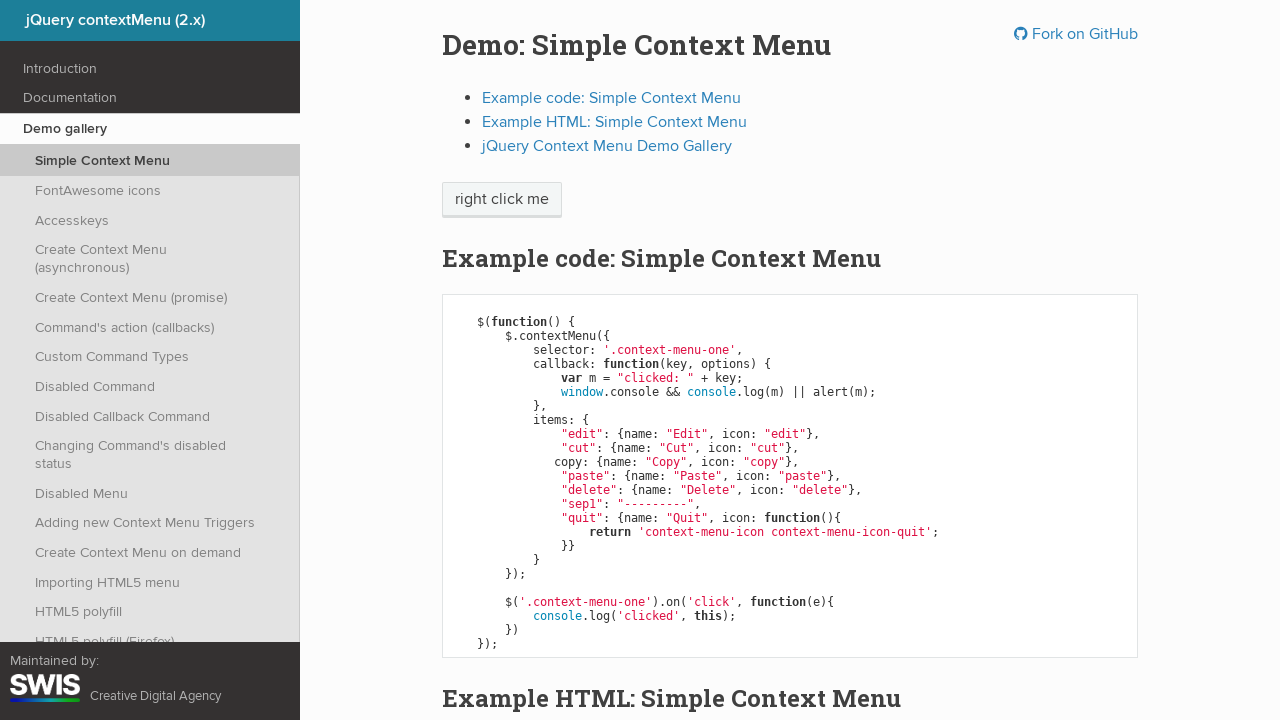

Located the 'right click me' element
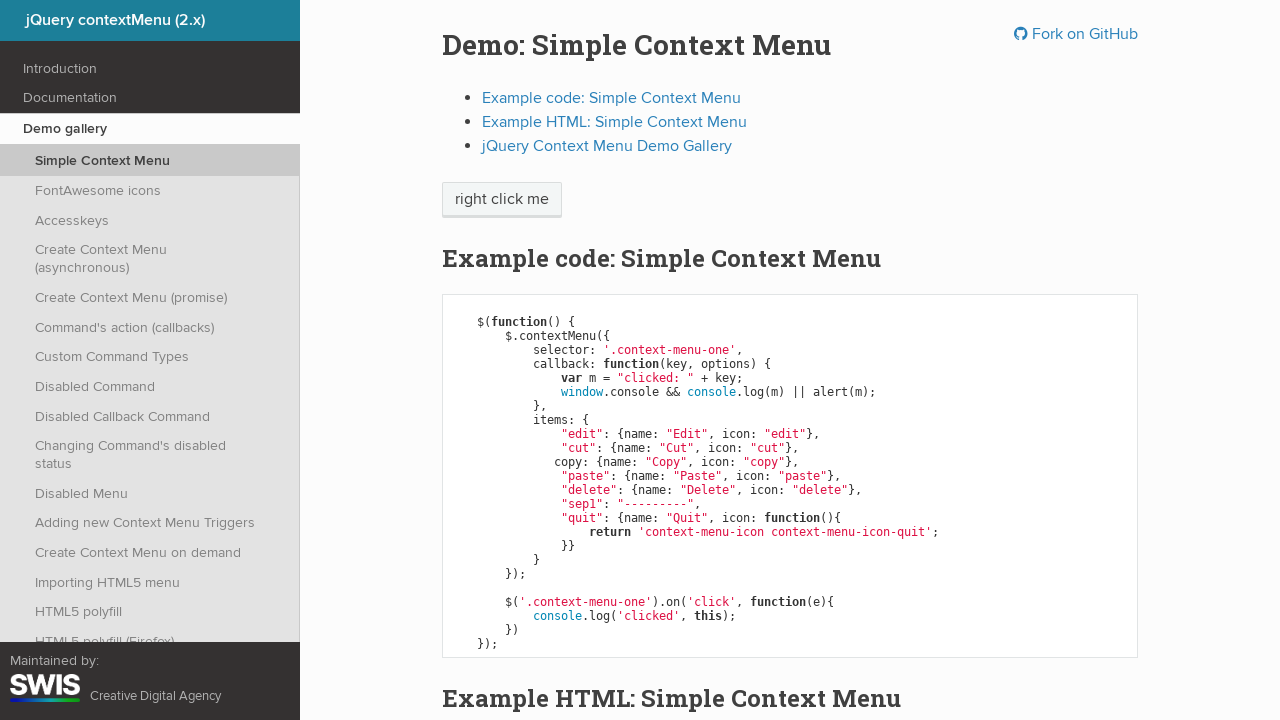

Right-clicked on the element to open context menu at (502, 200) on xpath=//span[text()='right click me']
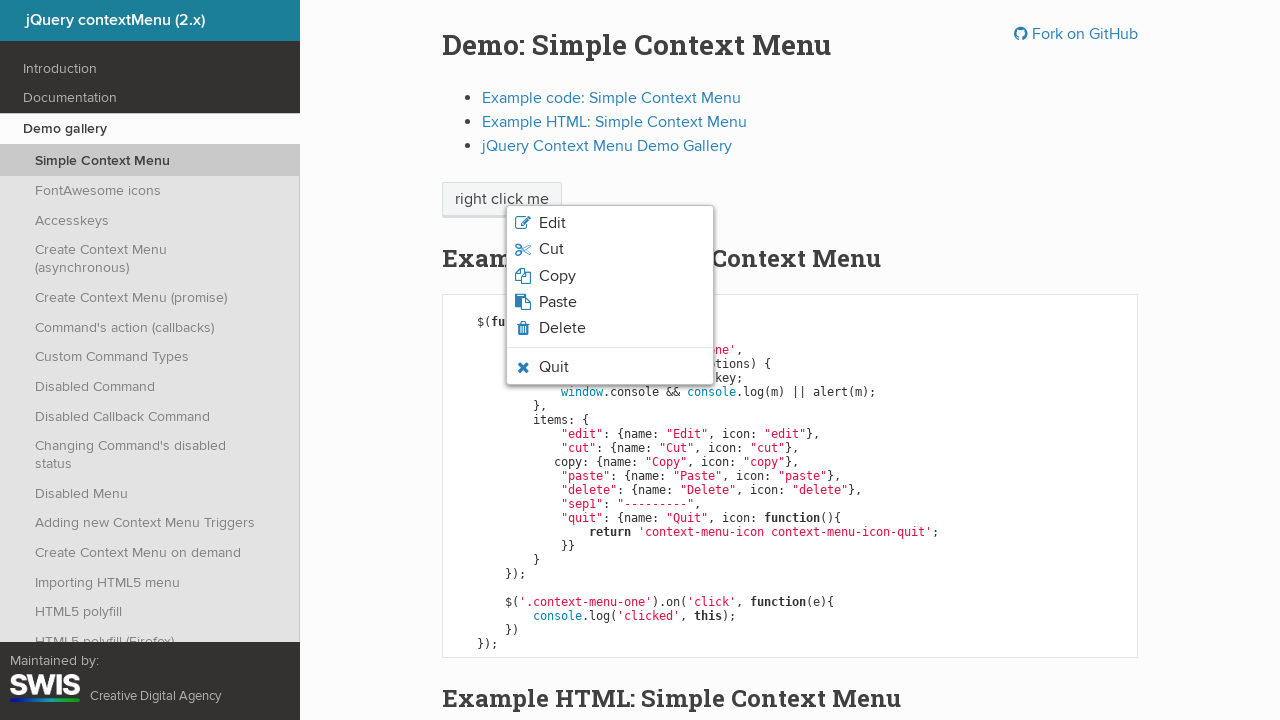

Clicked 'Copy' option from the context menu at (557, 276) on xpath=//span[text()='Copy']
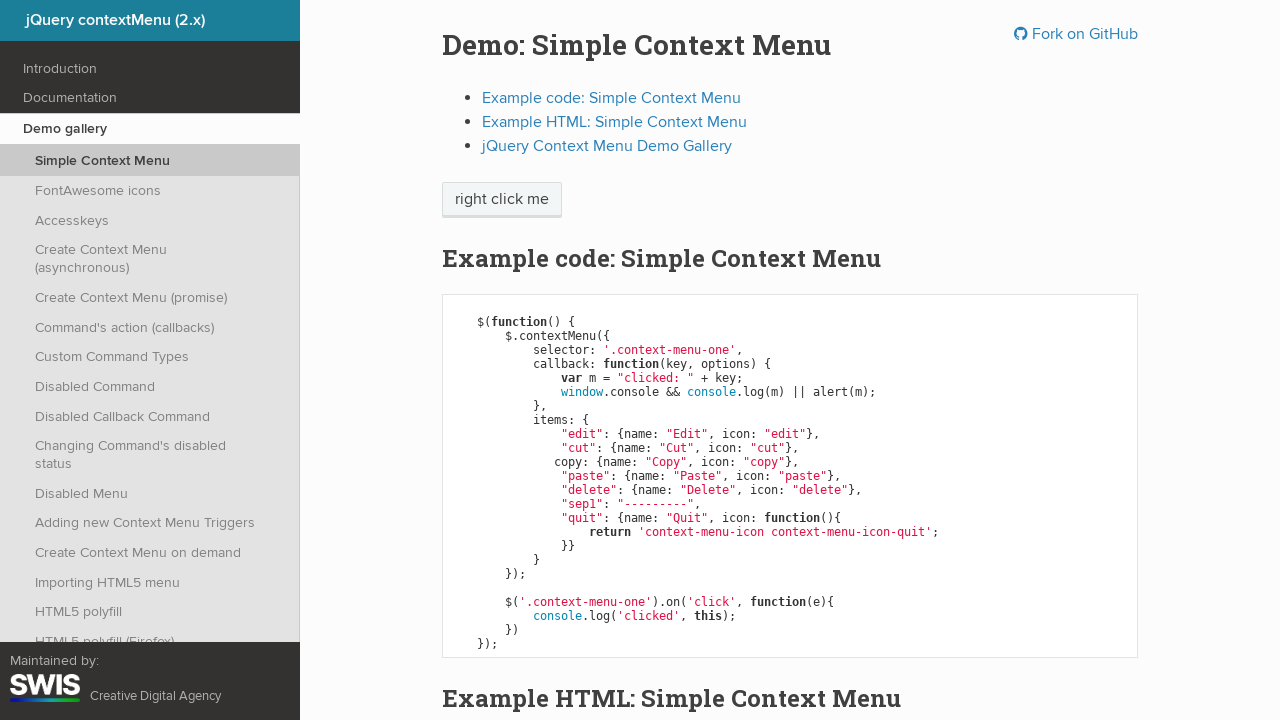

Set up handler to accept alert dialogs
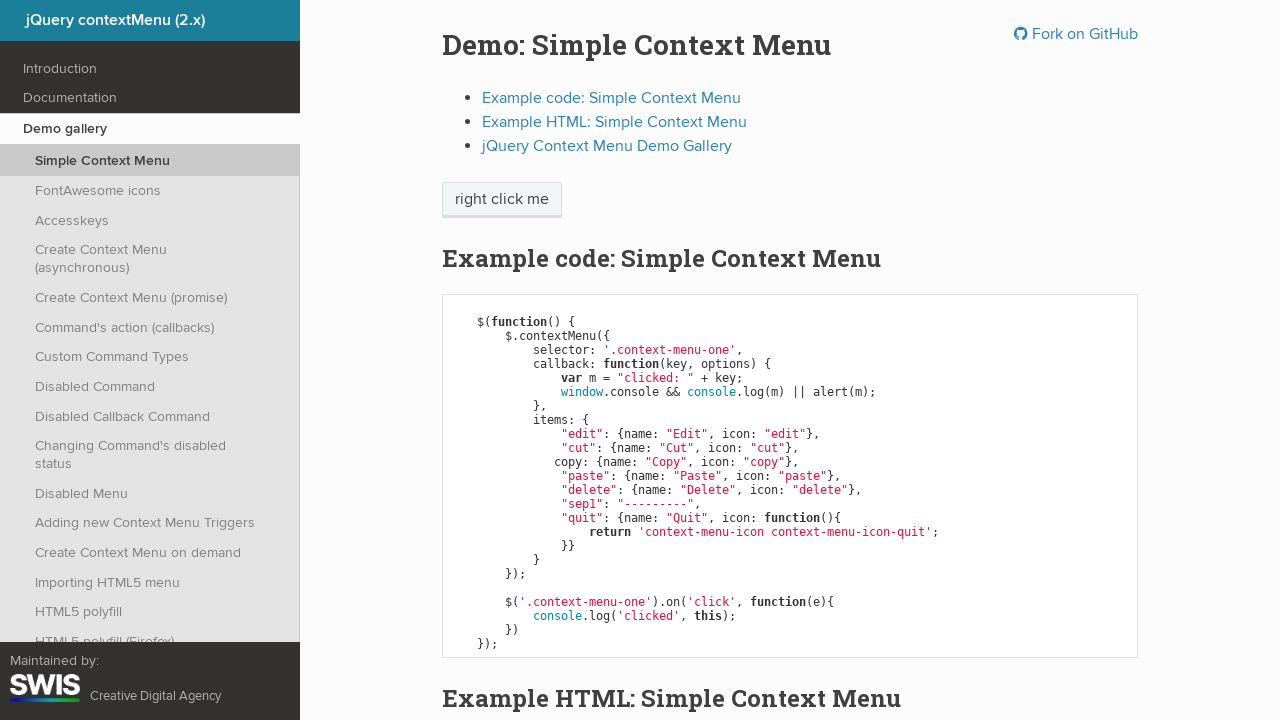

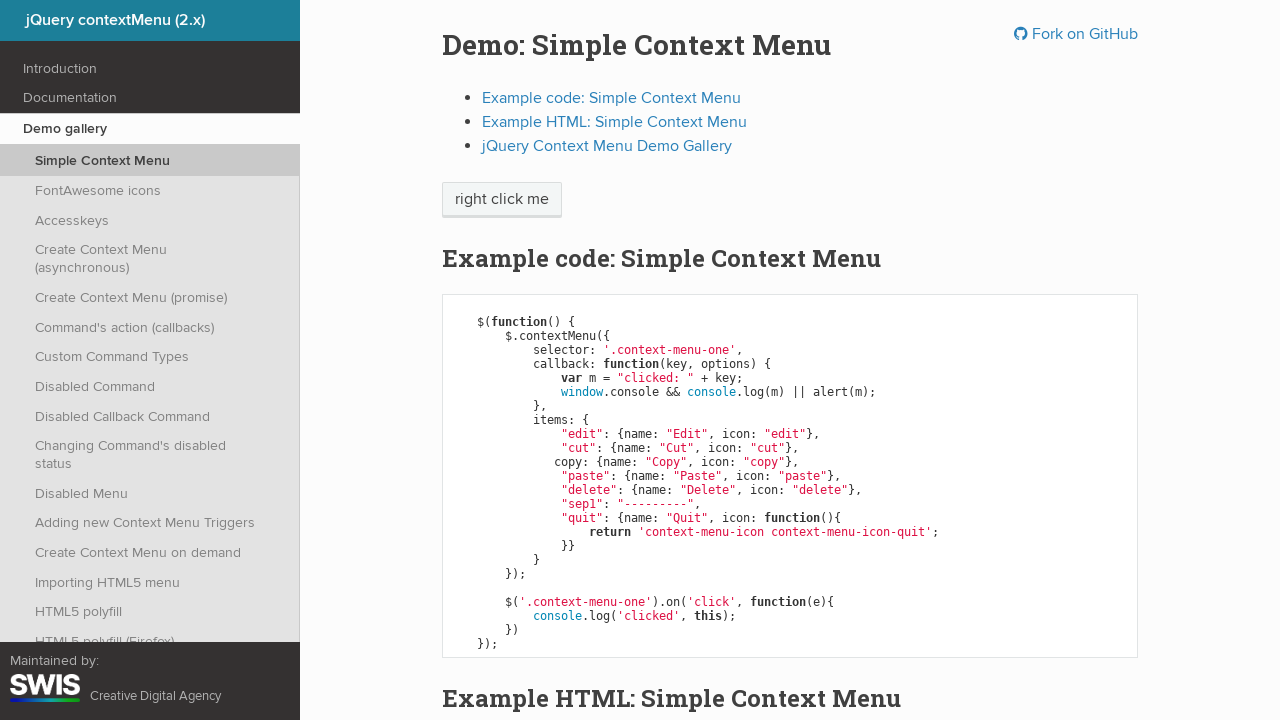